Tests the search functionality on a Selenium practice e-commerce site by typing a search query into the search input field

Starting URL: https://rahulshettyacademy.com/seleniumPractise/#/

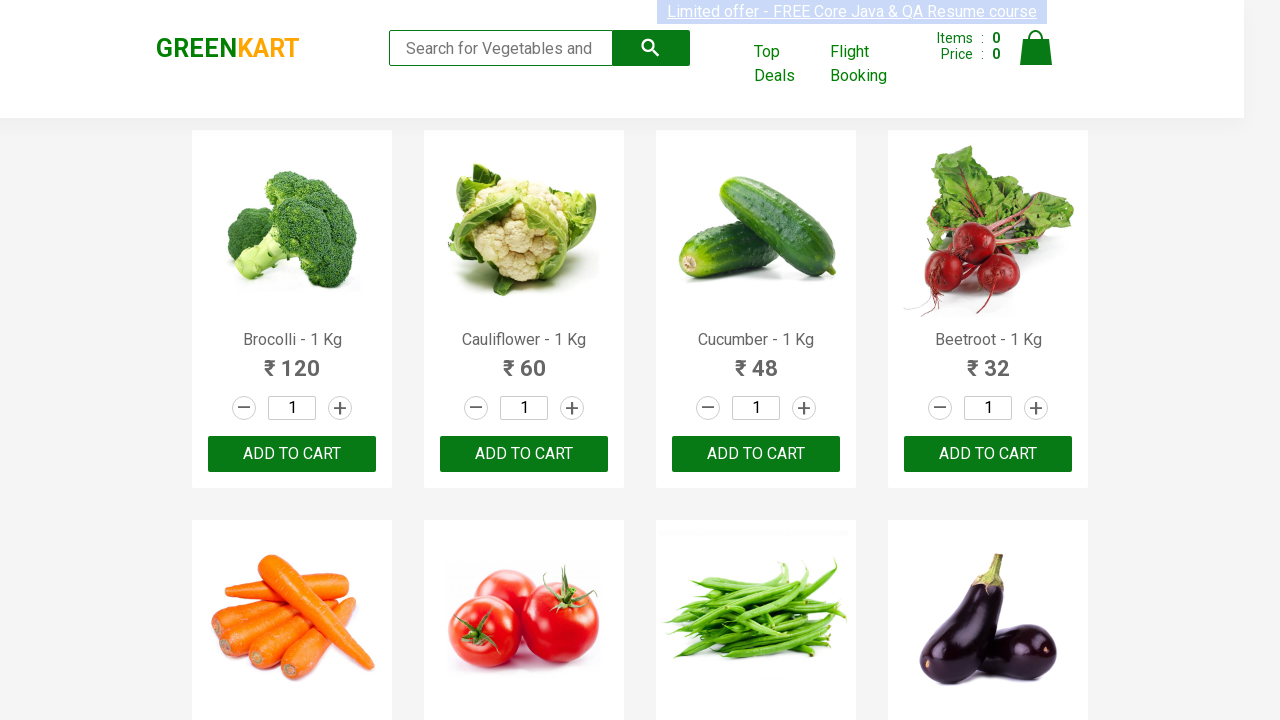

Typed 'cu' into the search keyword field on .search-keyword
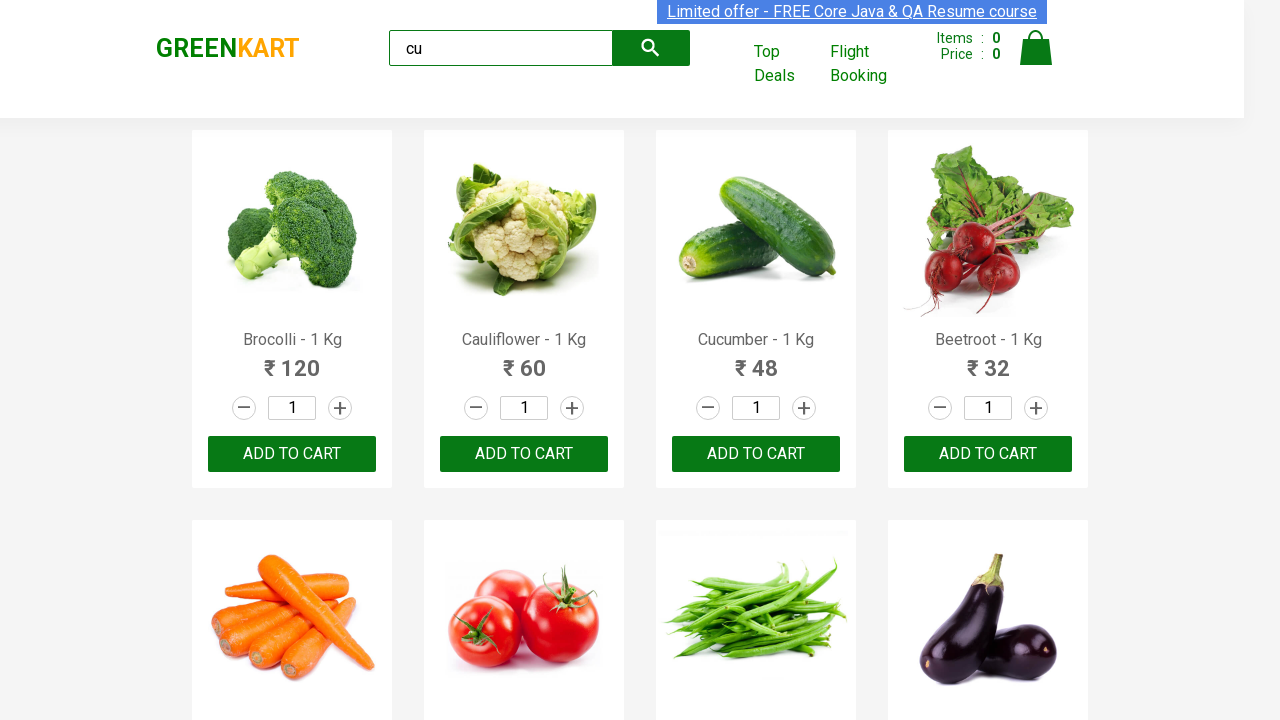

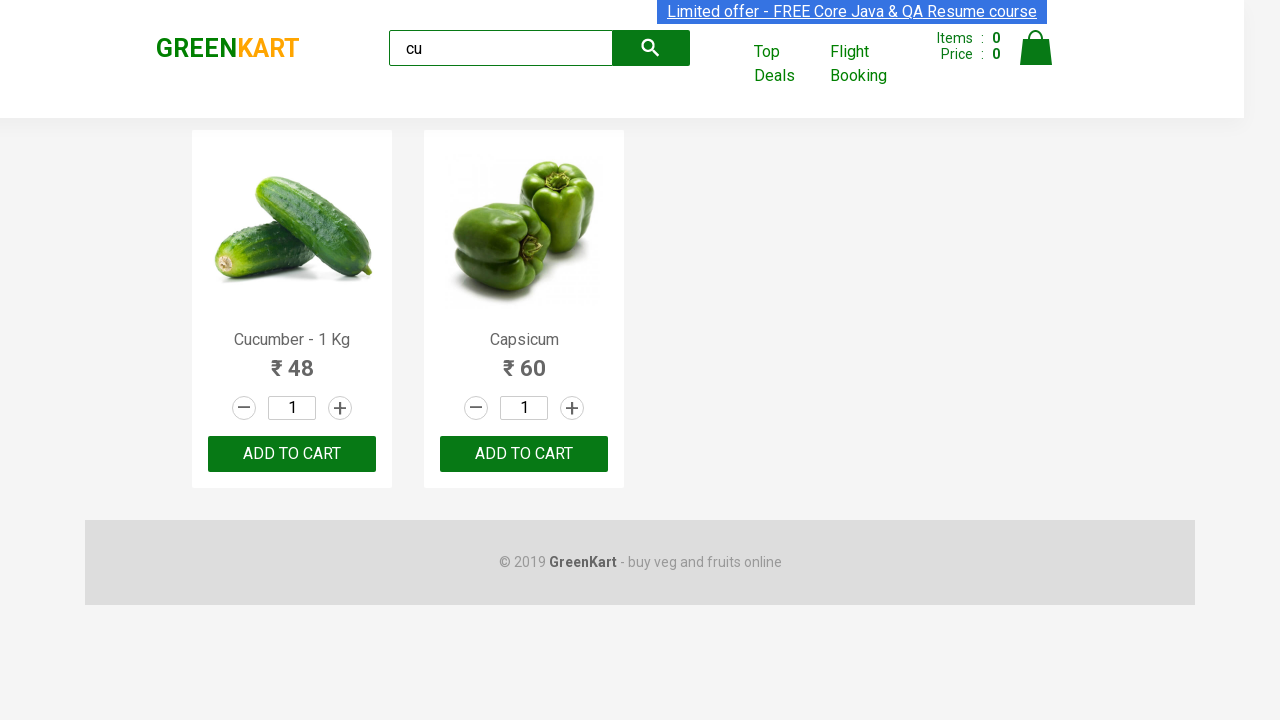